Tests the alert functionality on demoqa.com by clicking the alert button to trigger a JavaScript alert dialog

Starting URL: https://demoqa.com/alerts

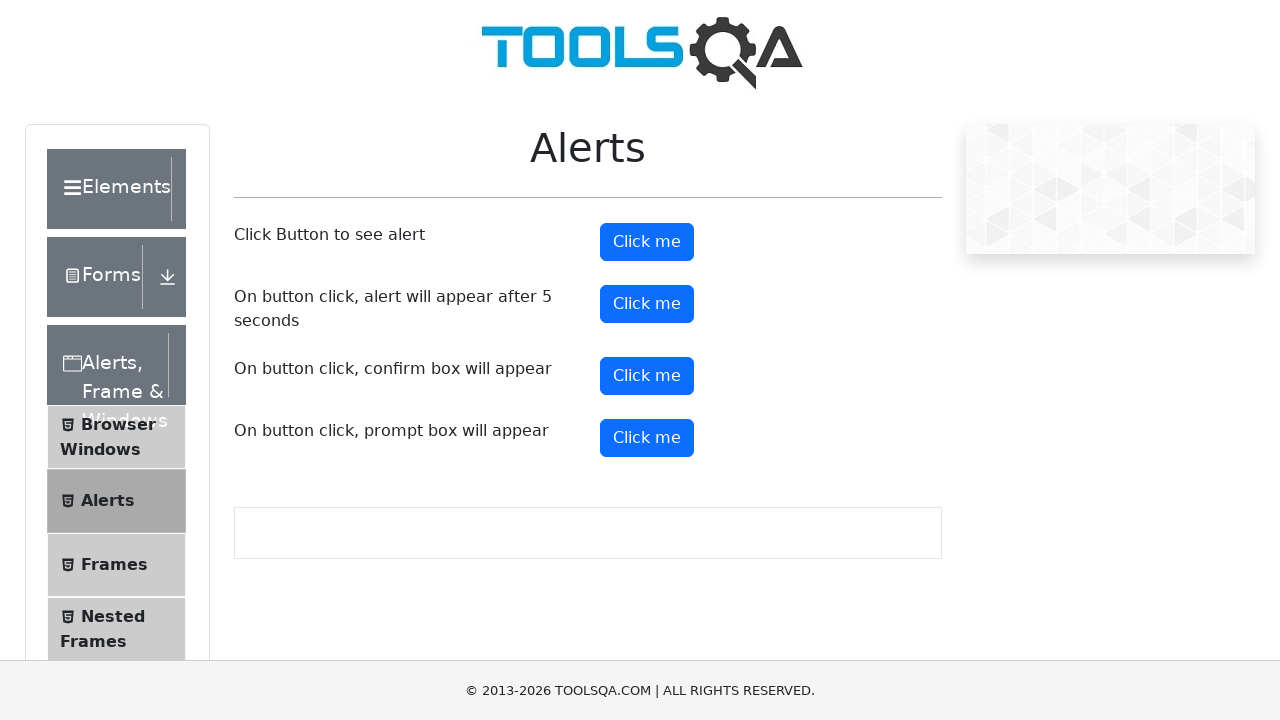

Set viewport to 1920x1080
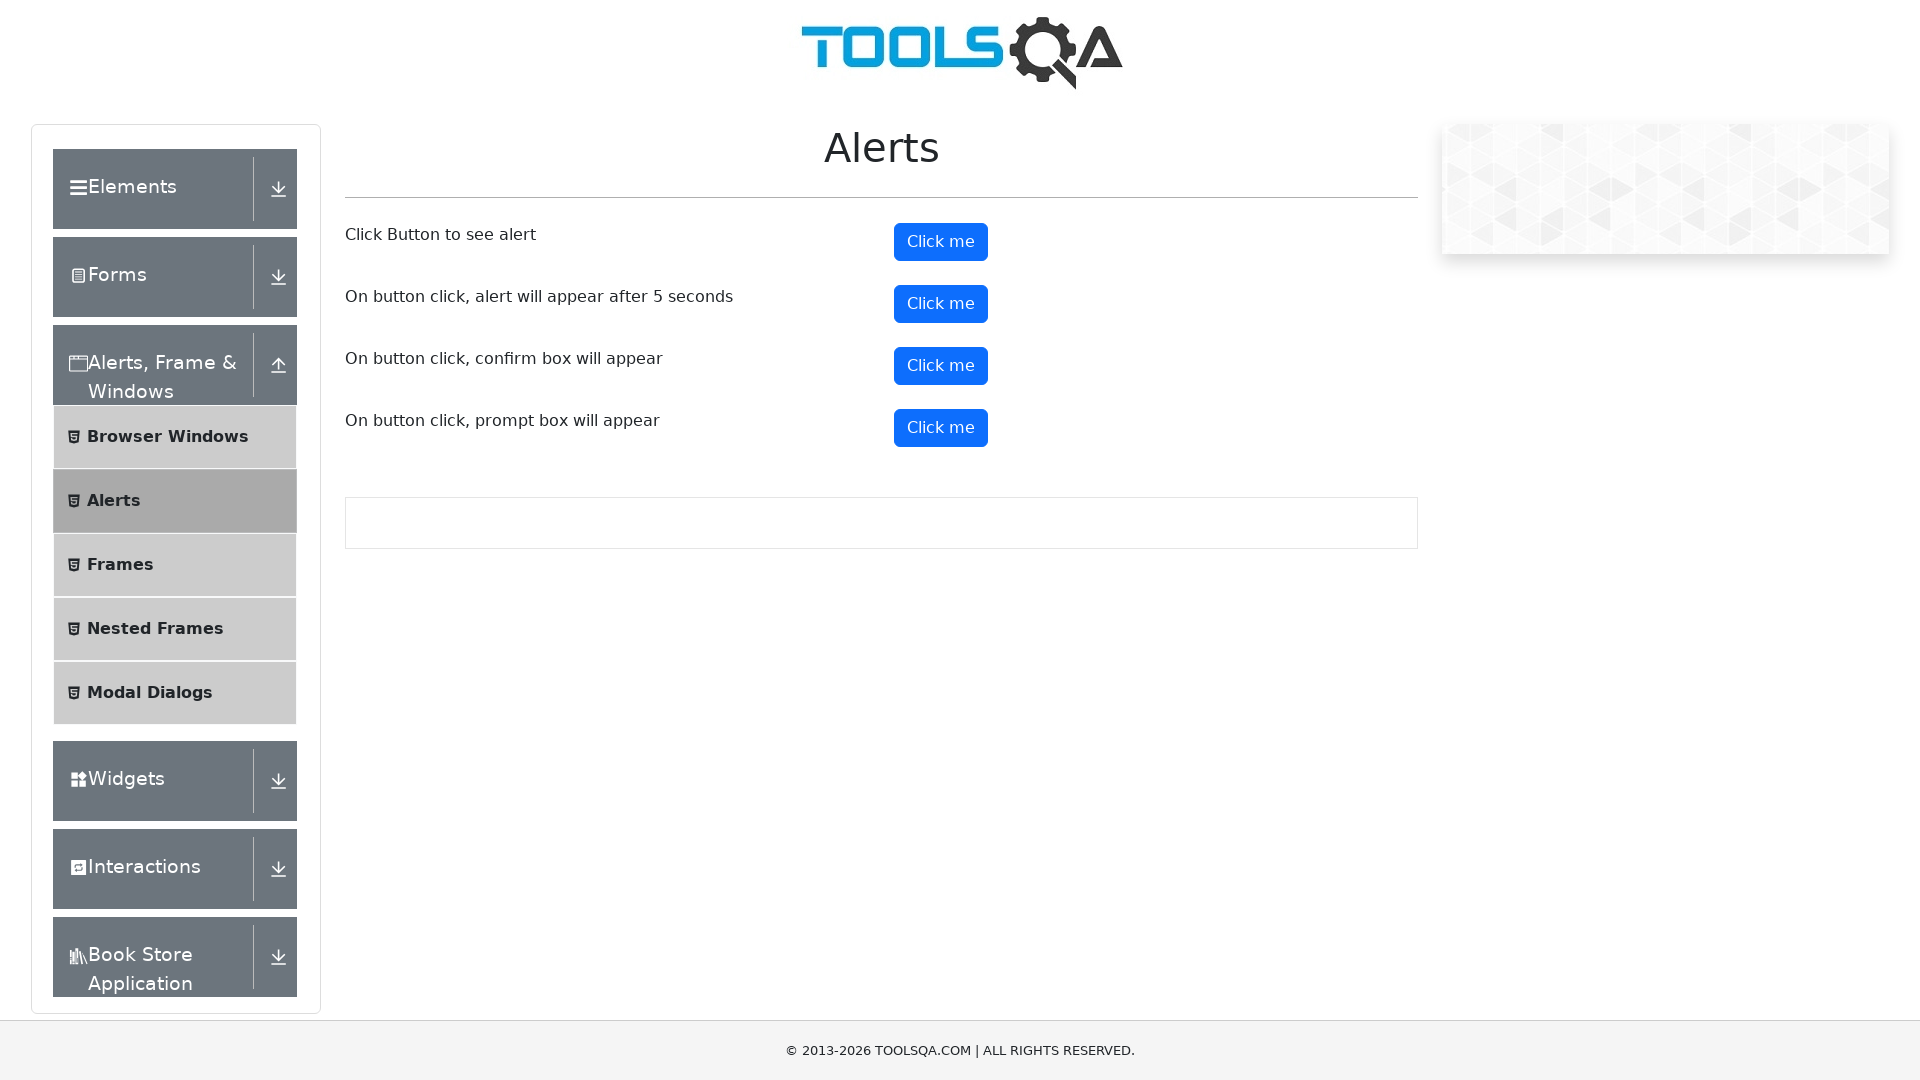

Clicked alert button to trigger JavaScript alert dialog at (941, 242) on #alertButton
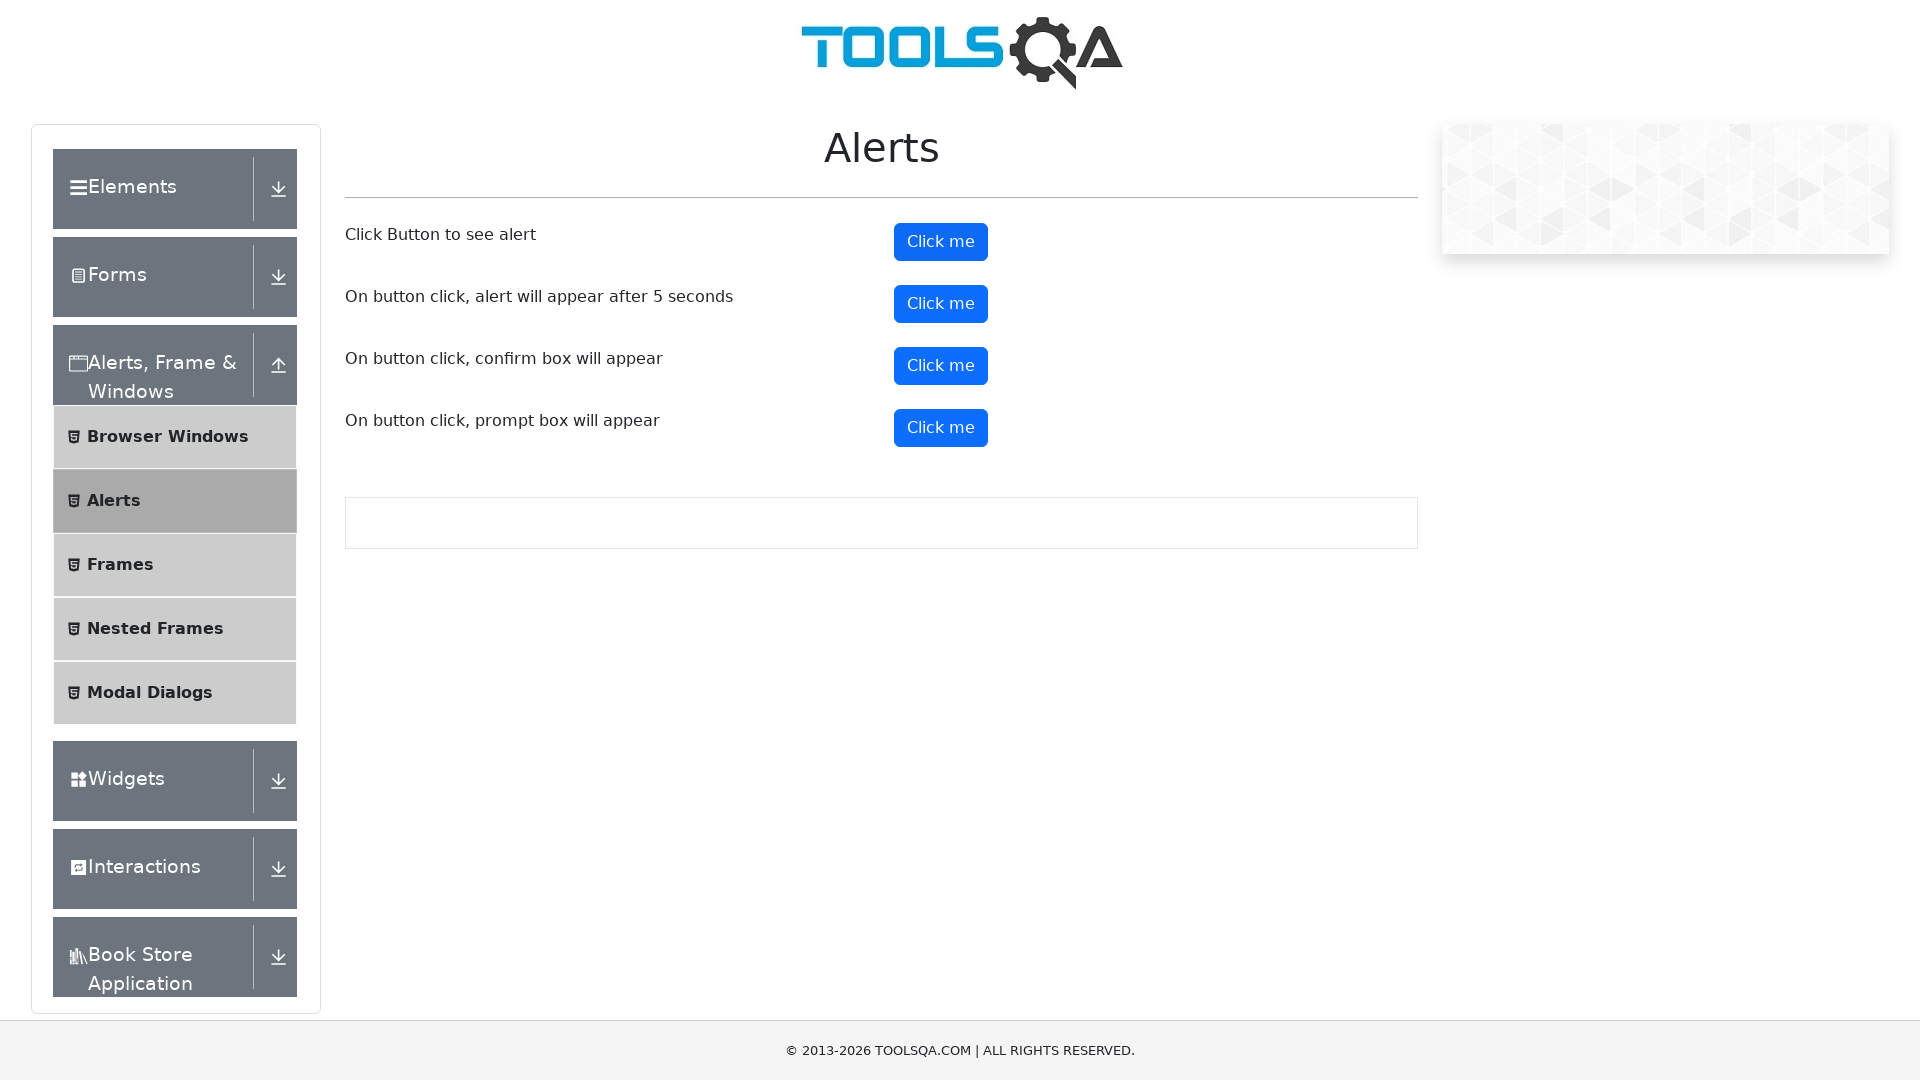

Set up dialog handler to accept alert
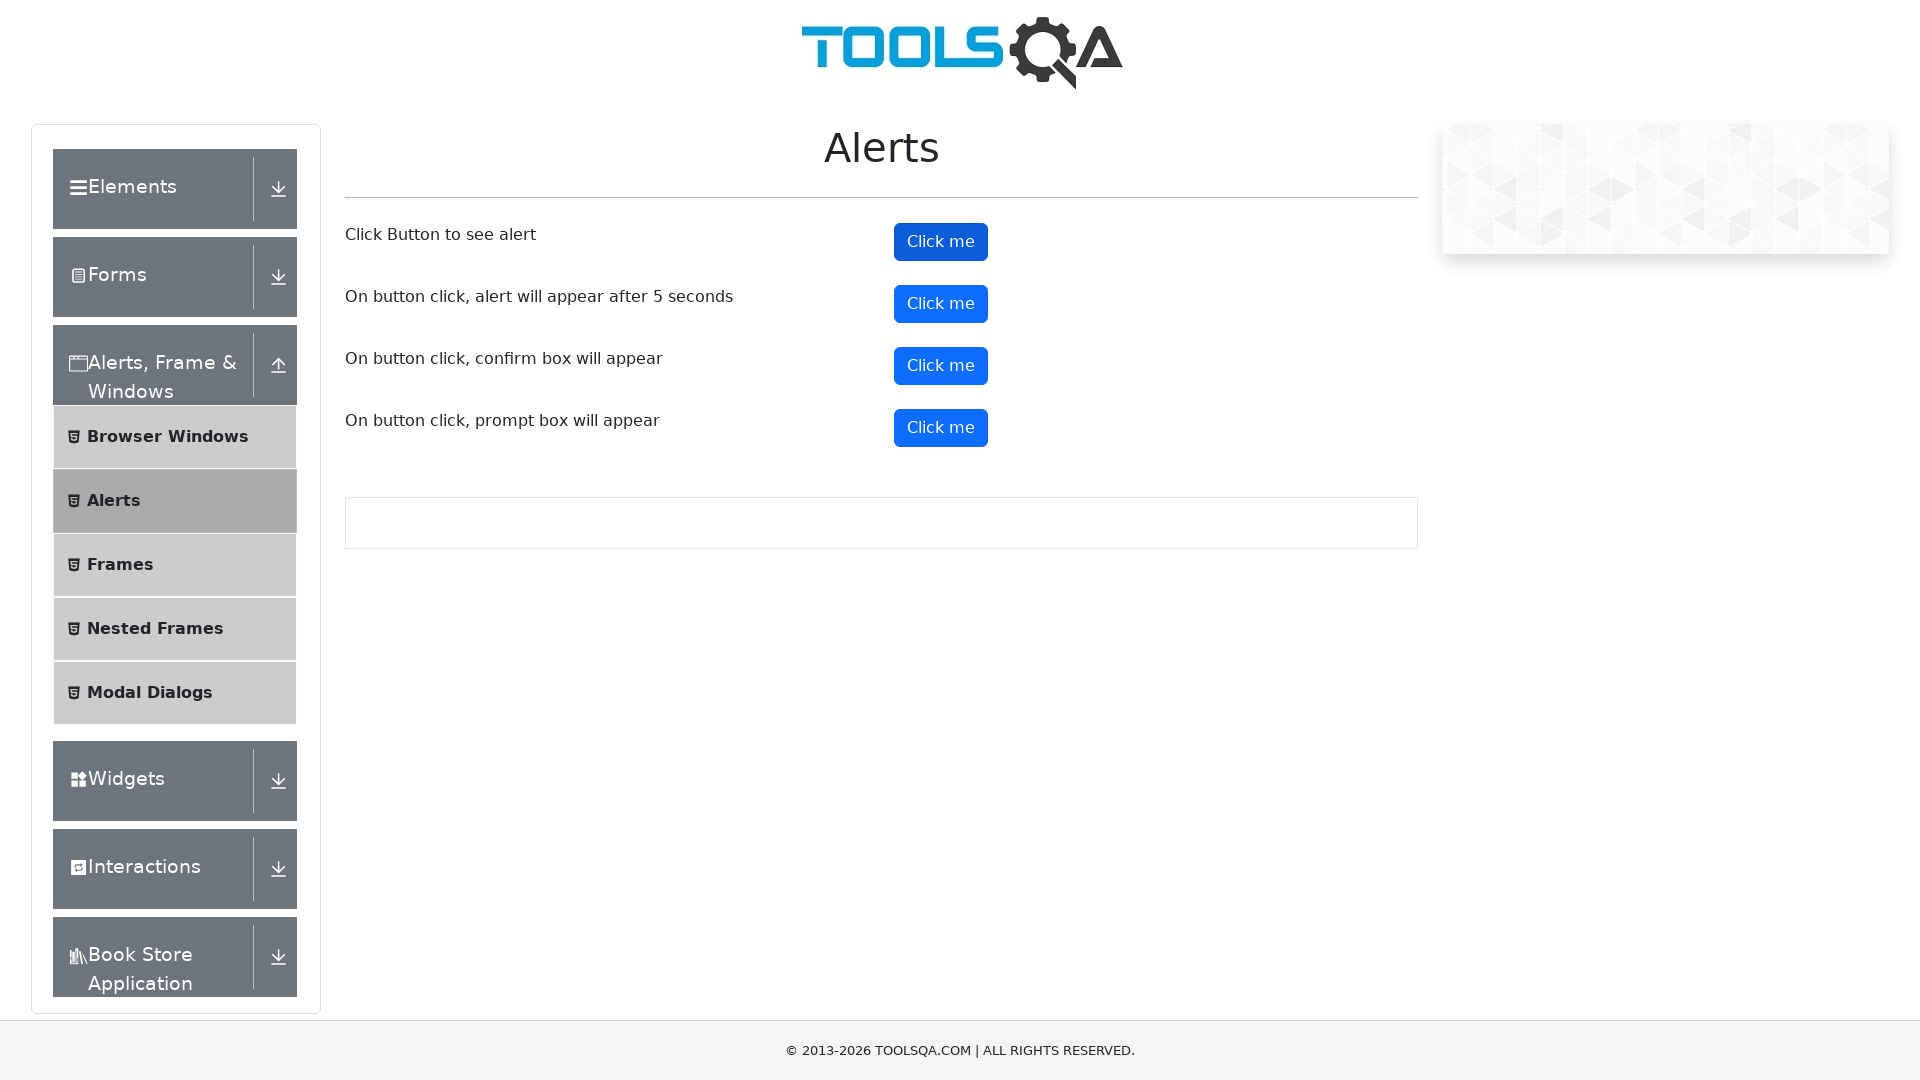

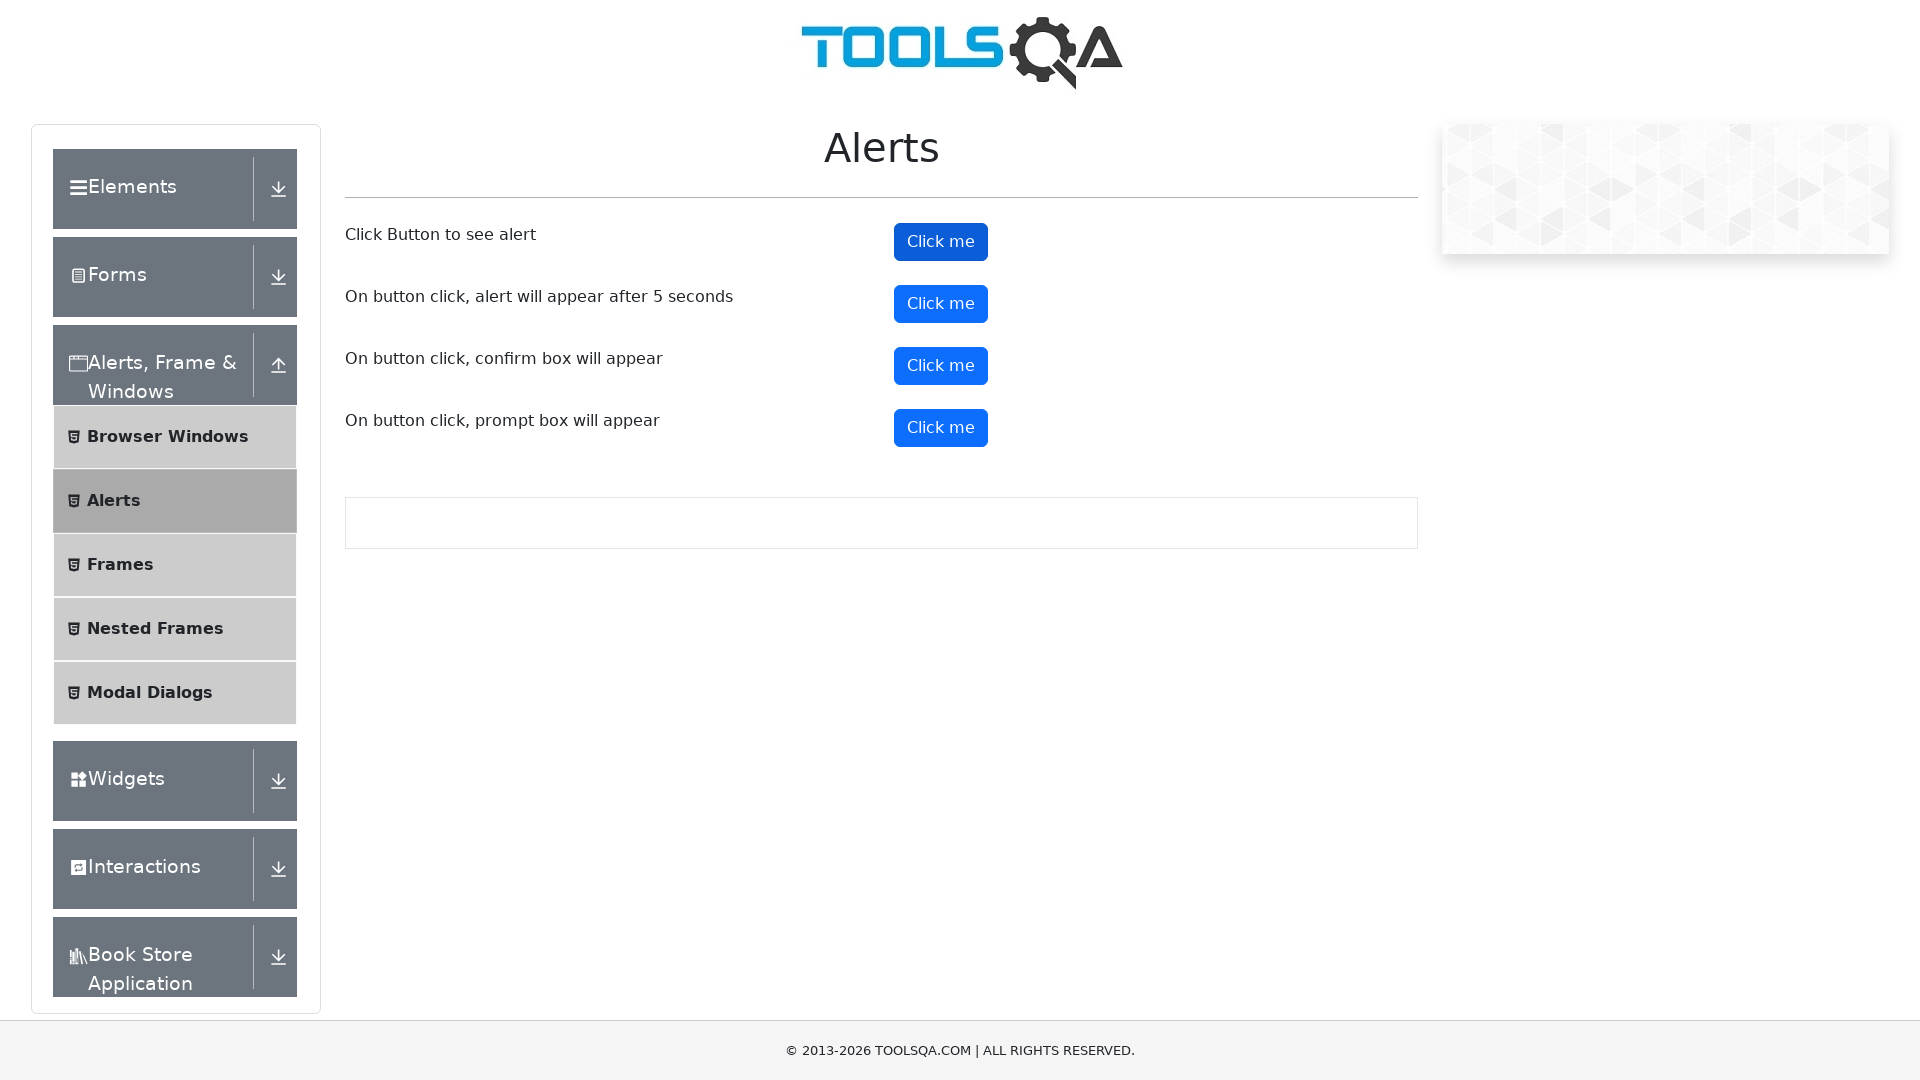